Tests checkbox functionality by clicking a checkbox and verifying its checked state

Starting URL: https://the-internet.herokuapp.com/checkboxes

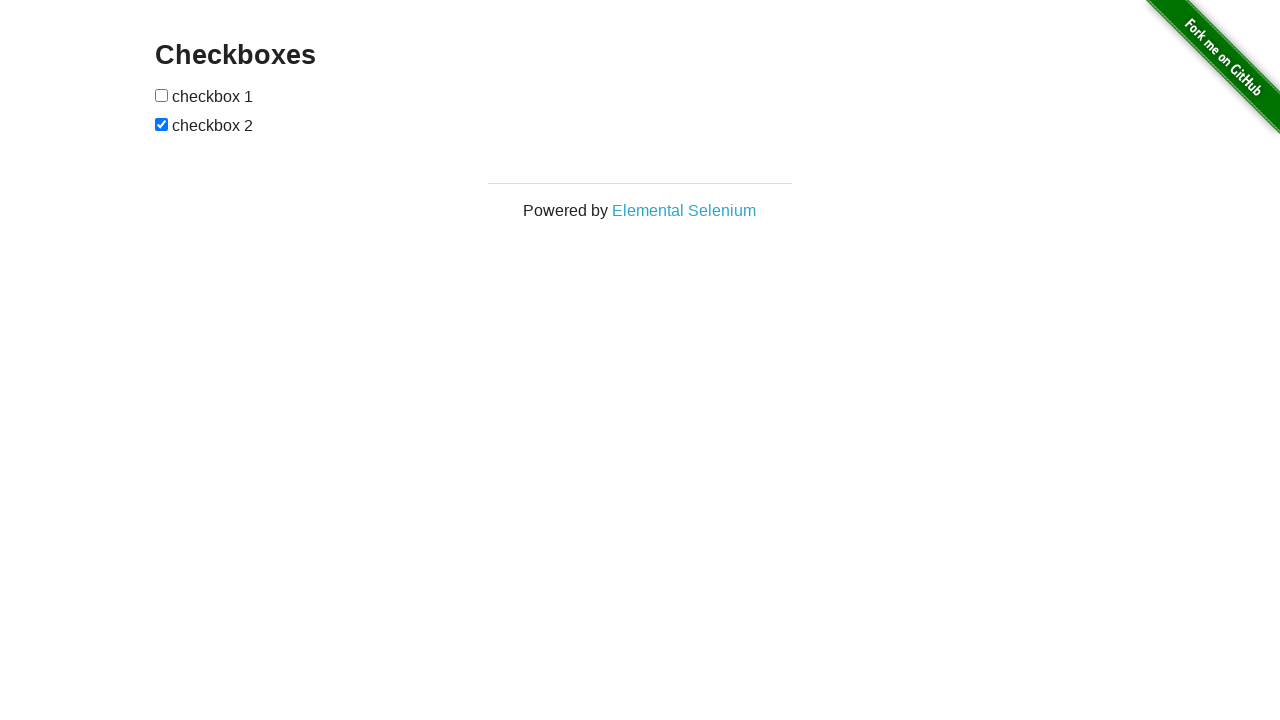

Clicked the first checkbox at (162, 95) on #checkboxes input:first-child
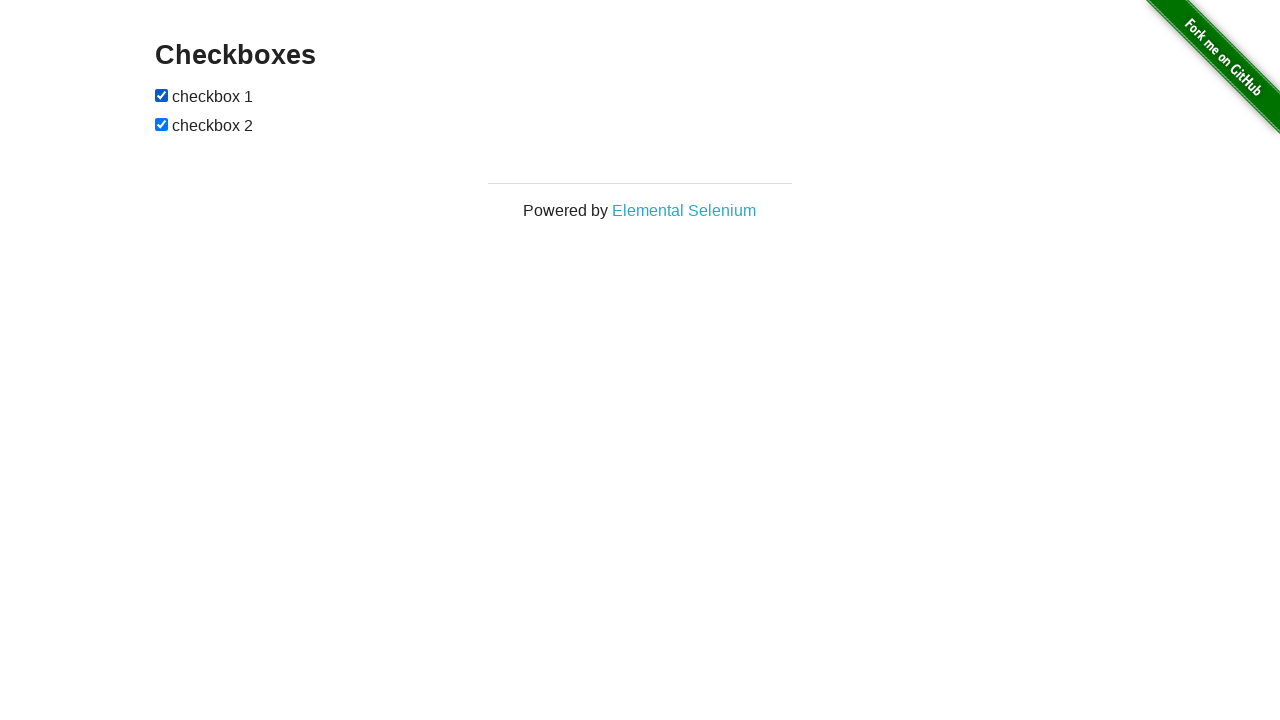

Verified that the first checkbox is now checked
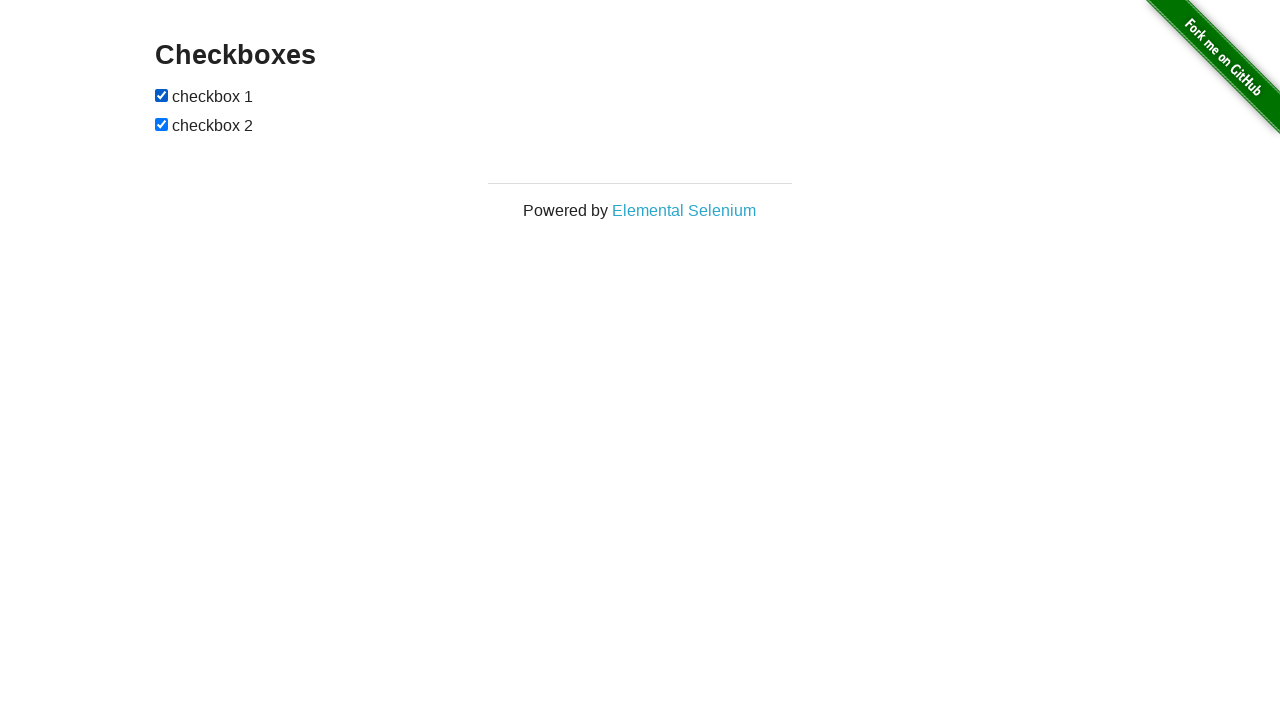

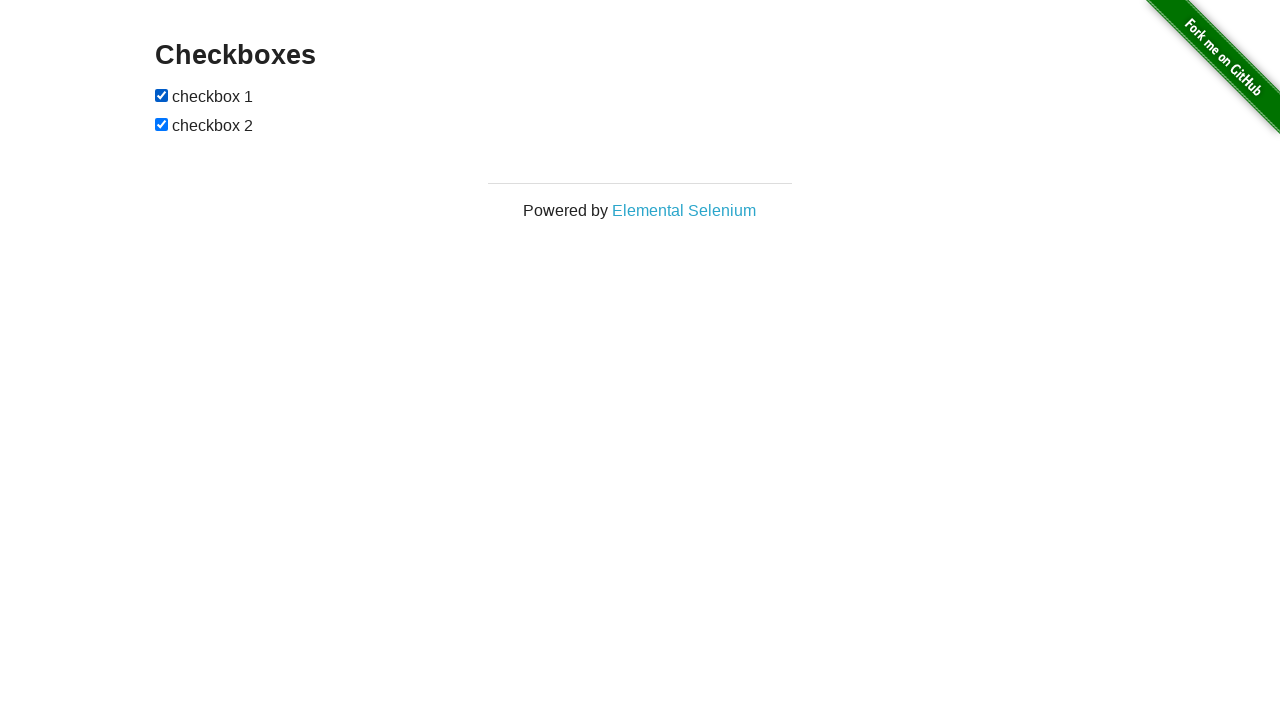